Tests webpage scrolling functionality by scrolling to the bottom of the page, back to the top, and then scrolling to a specific element (mouse hover button).

Starting URL: https://rahulshettyacademy.com/AutomationPractice/

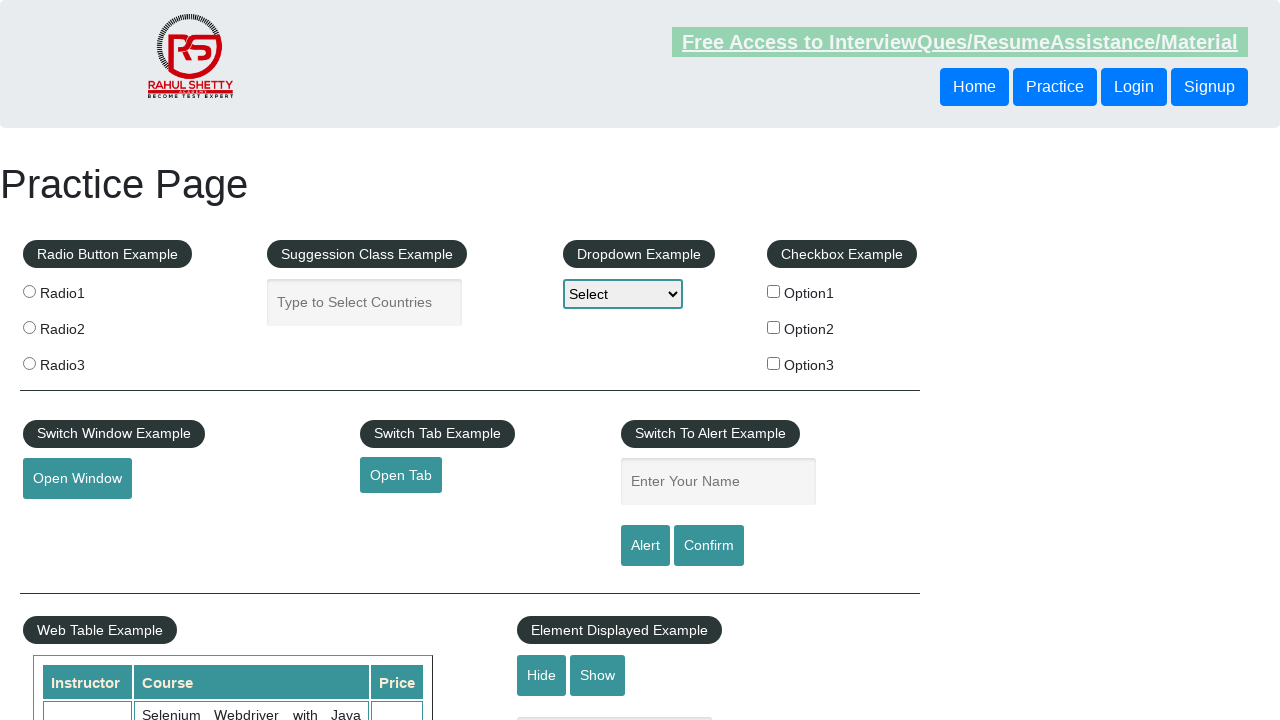

Scrolled to the bottom of the page
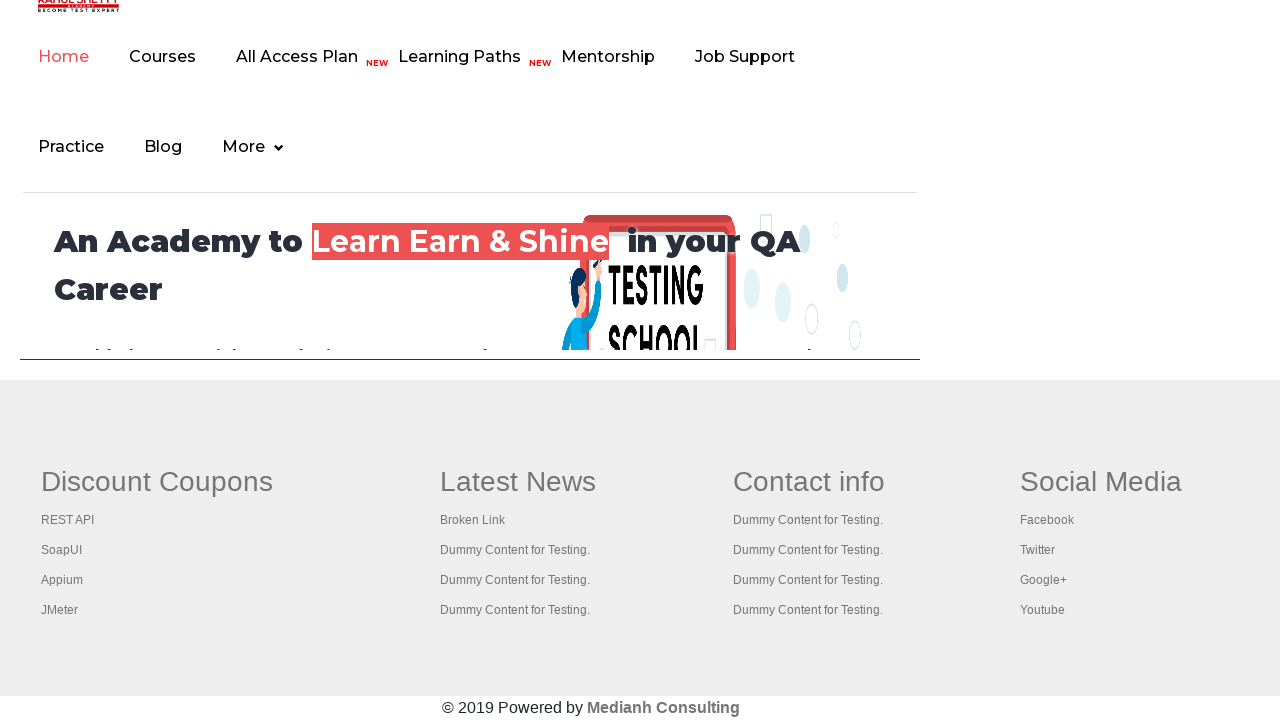

Waited for scroll animation to complete
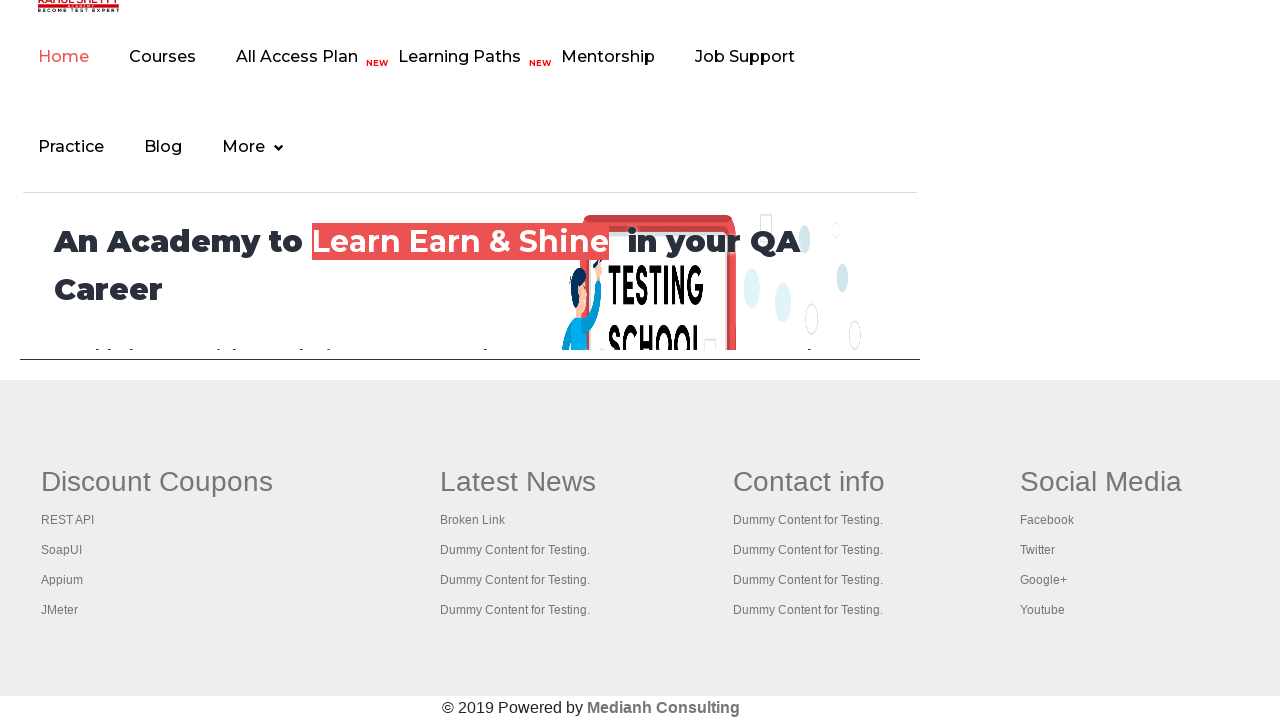

Scrolled back to the top of the page
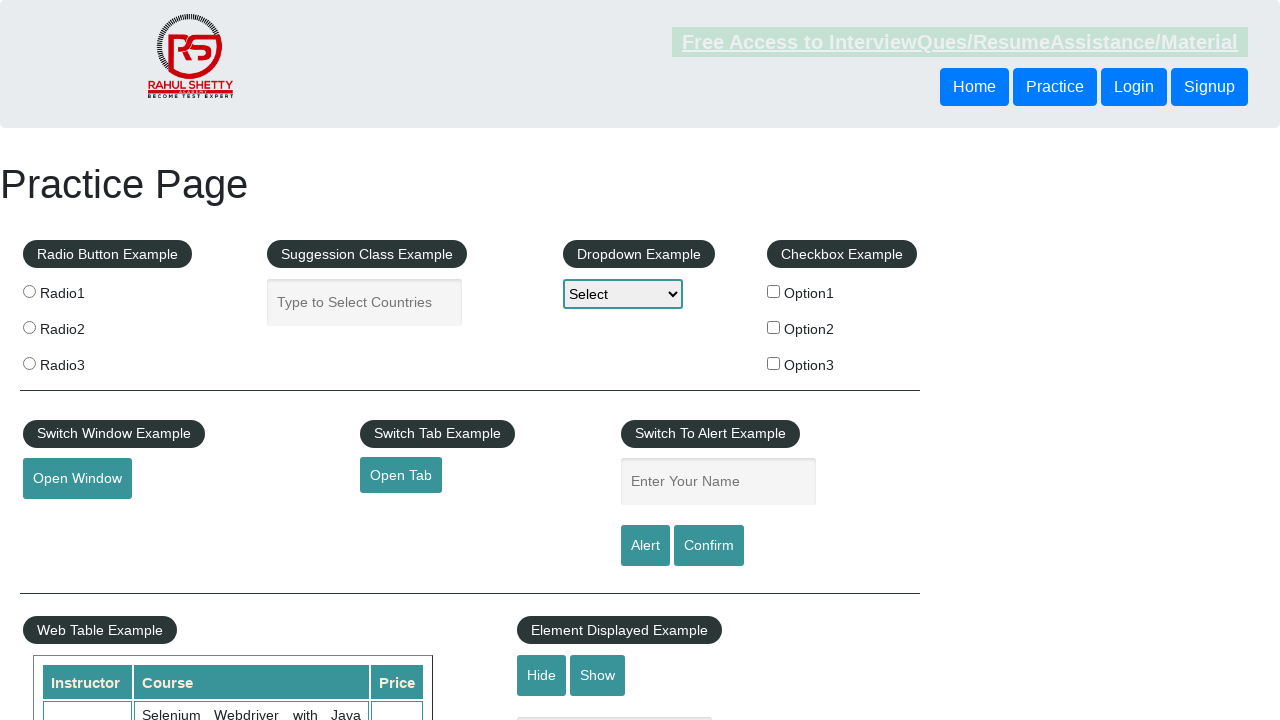

Waited for scroll animation to complete
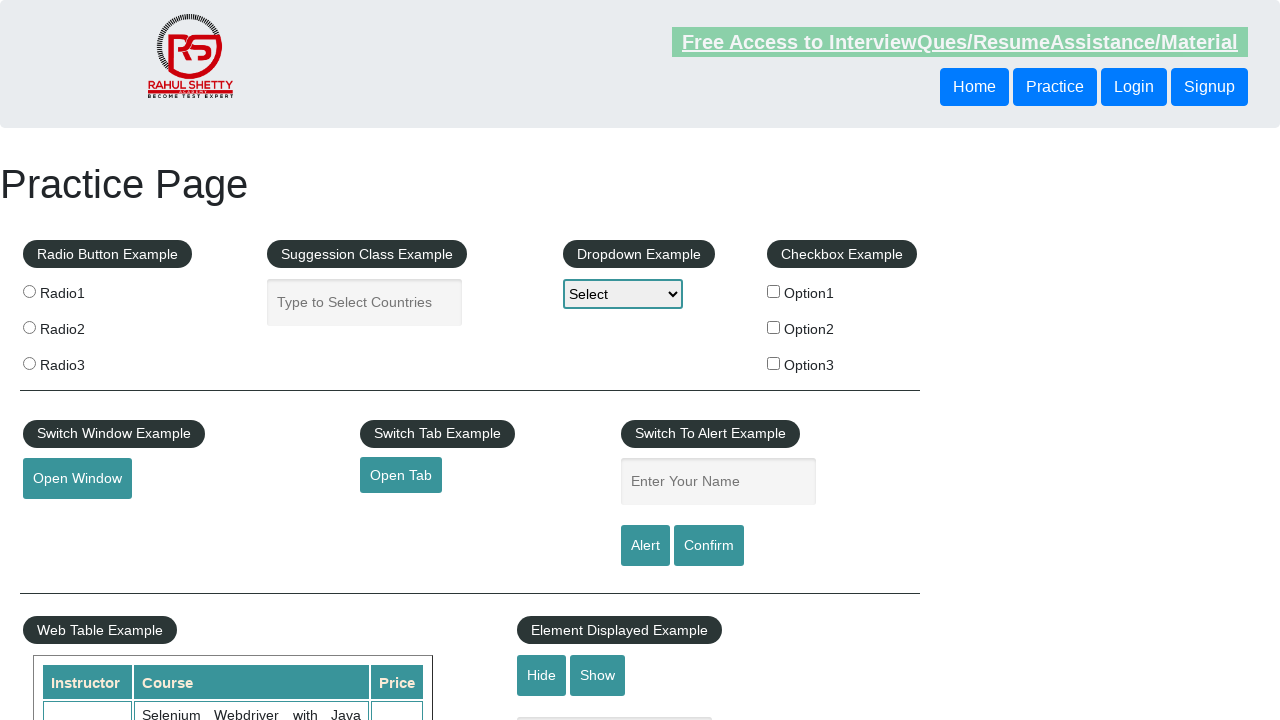

Located the mouse hover button element
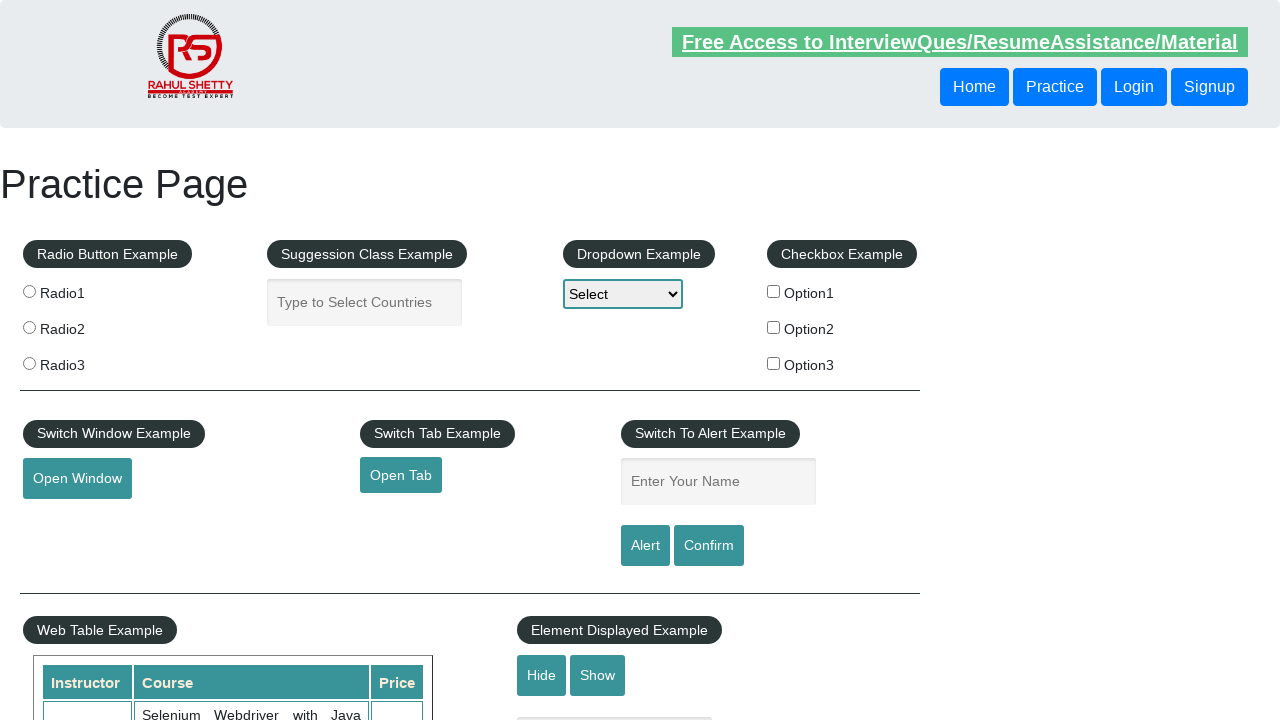

Scrolled to the mouse hover button element
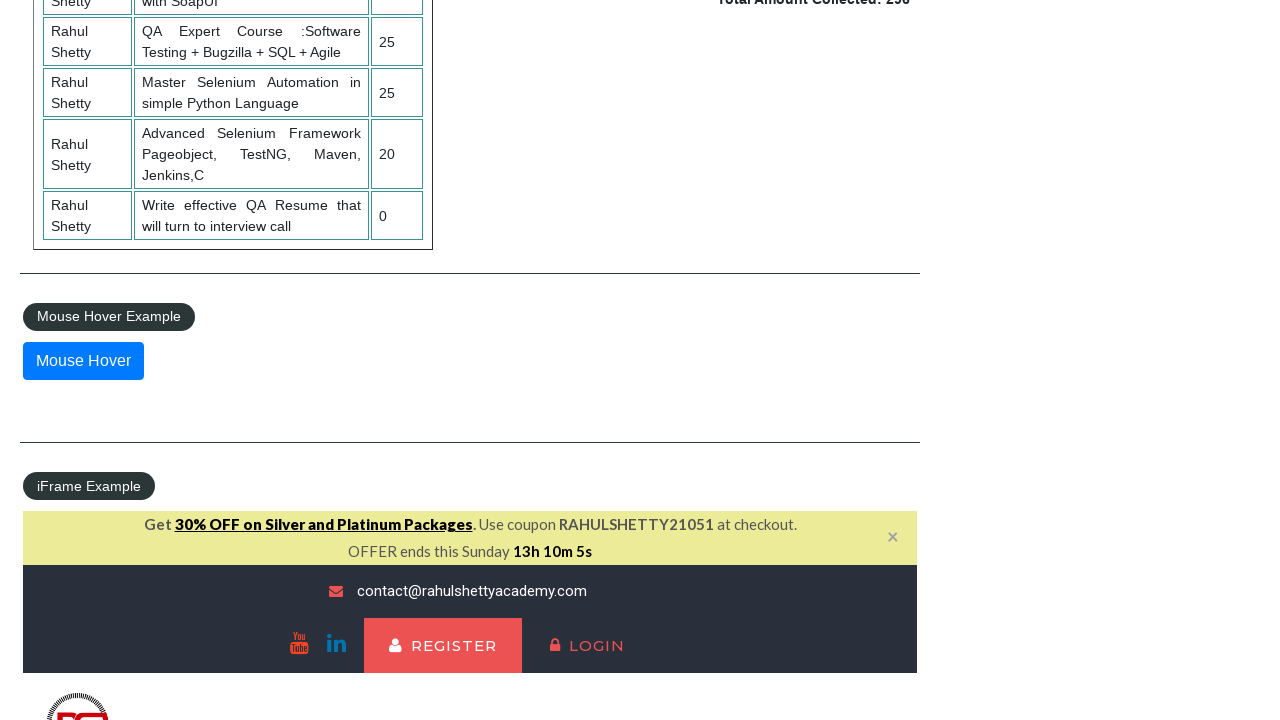

Waited for scroll animation to complete
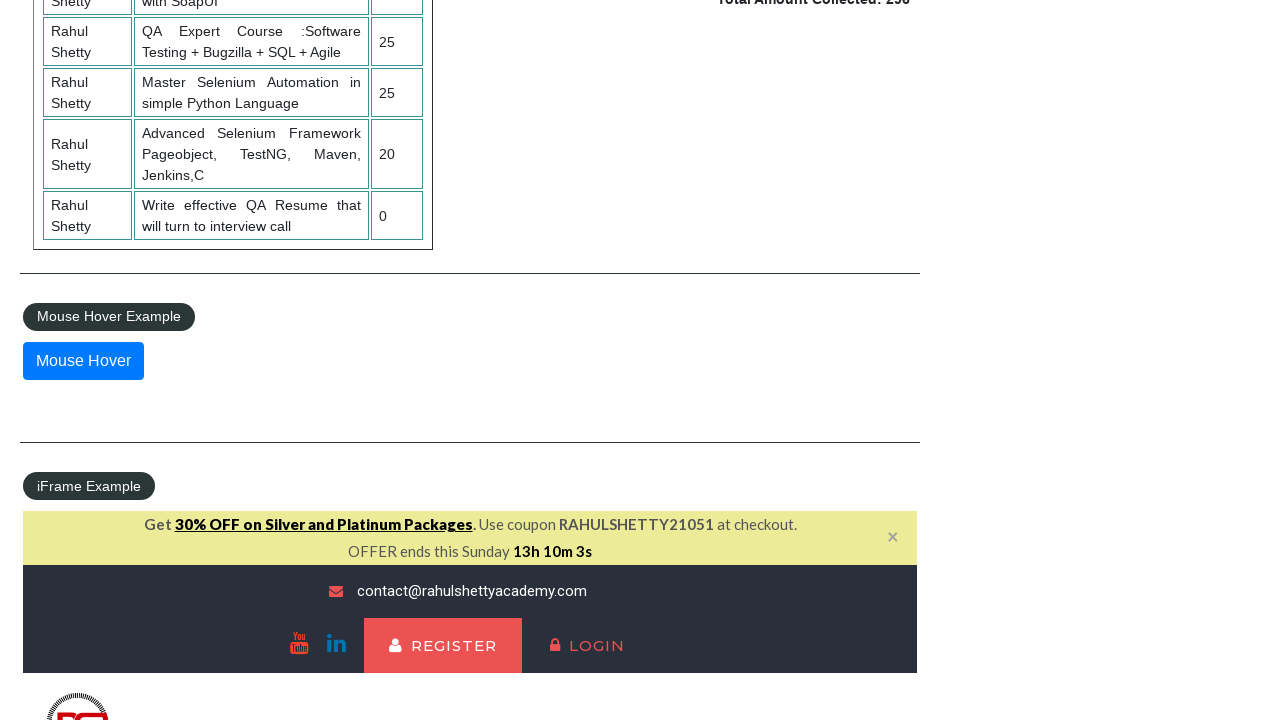

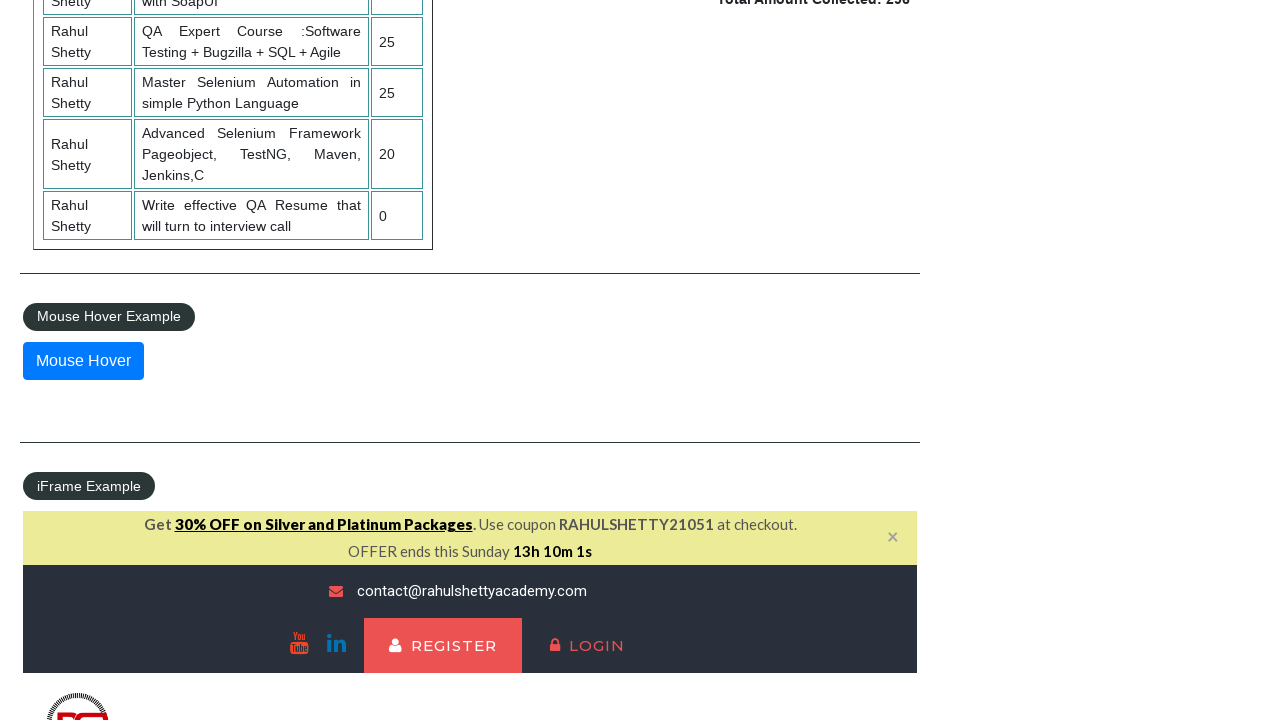